Tests hover menu interaction on SpiceJet website by hovering over a parent menu item and clicking a child menu option

Starting URL: https://www.spicejet.com/

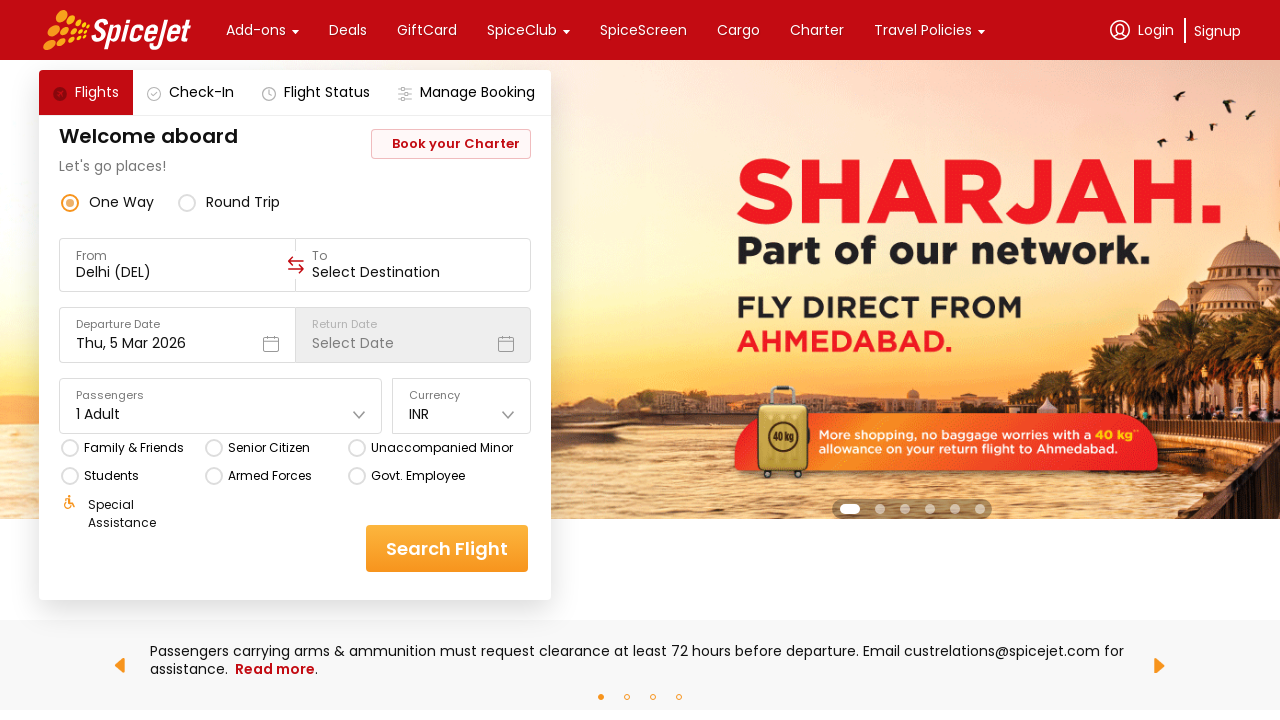

Hovered over SpiceClub parent menu item at (522, 30) on xpath=//div[text()='SpiceClub']
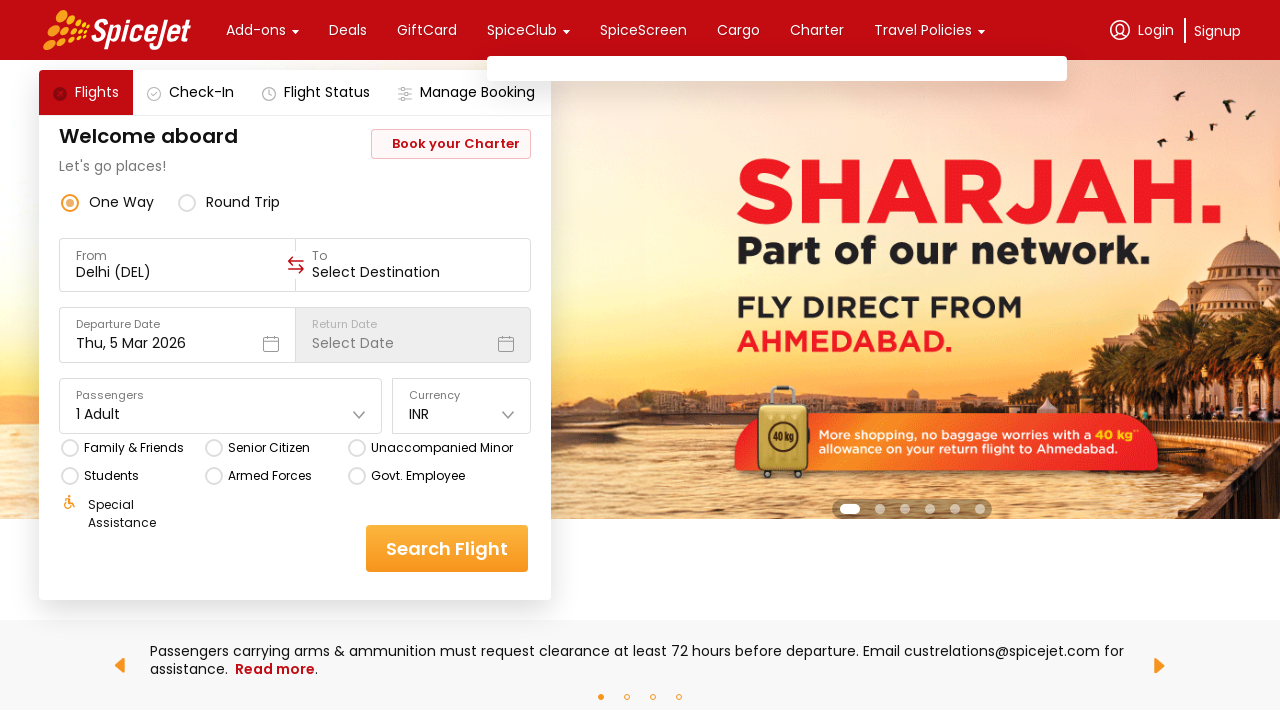

Waited 1500ms for submenu to appear
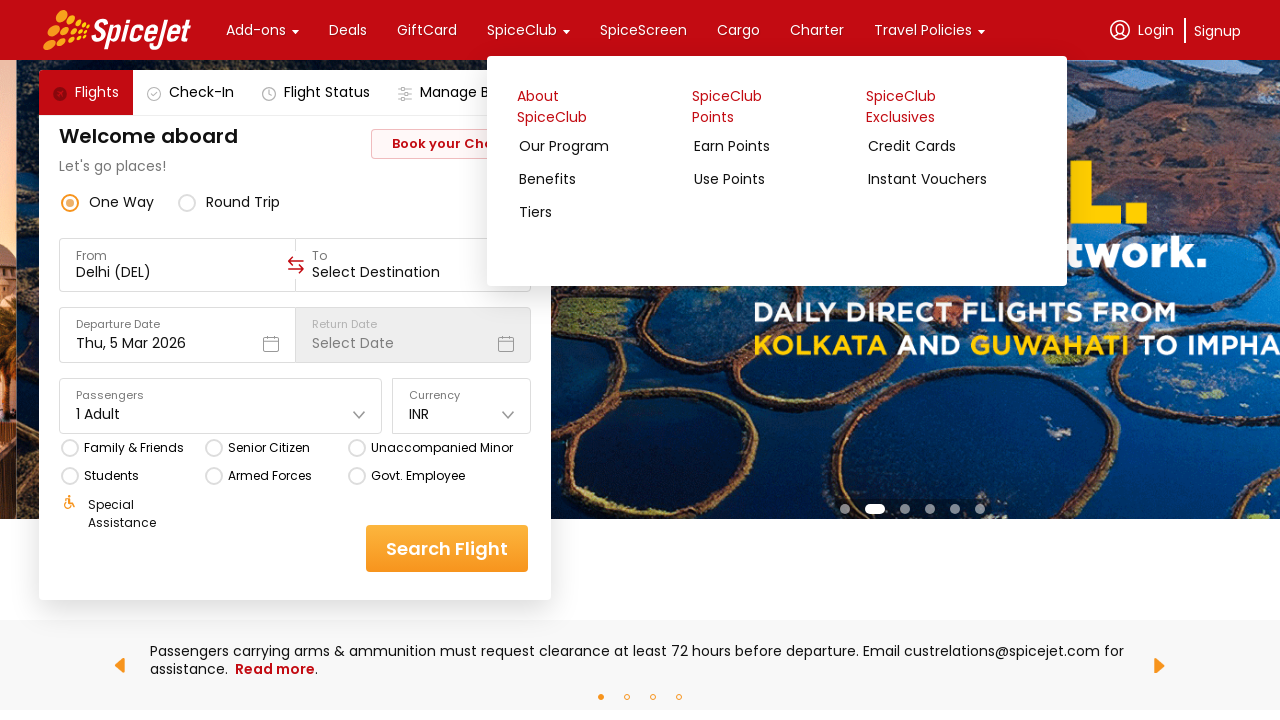

Clicked Benefits option from SpiceClub submenu at (601, 179) on xpath=//div[text()='Benefits']
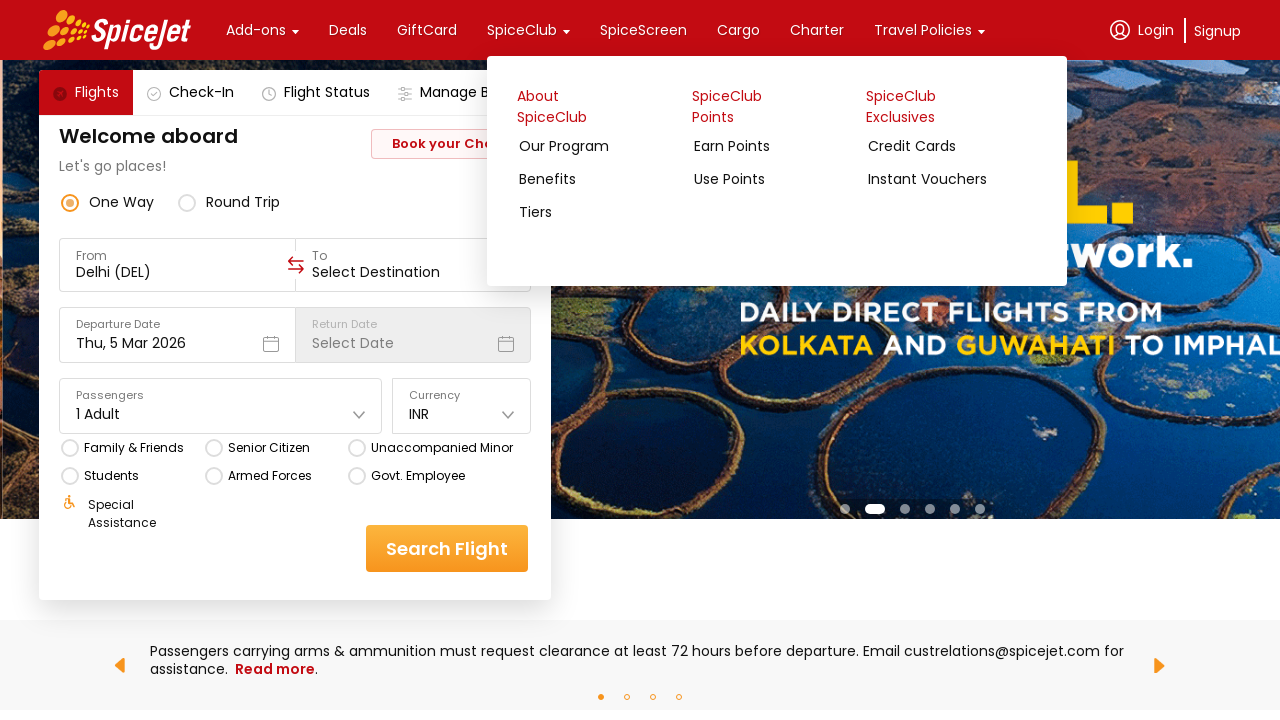

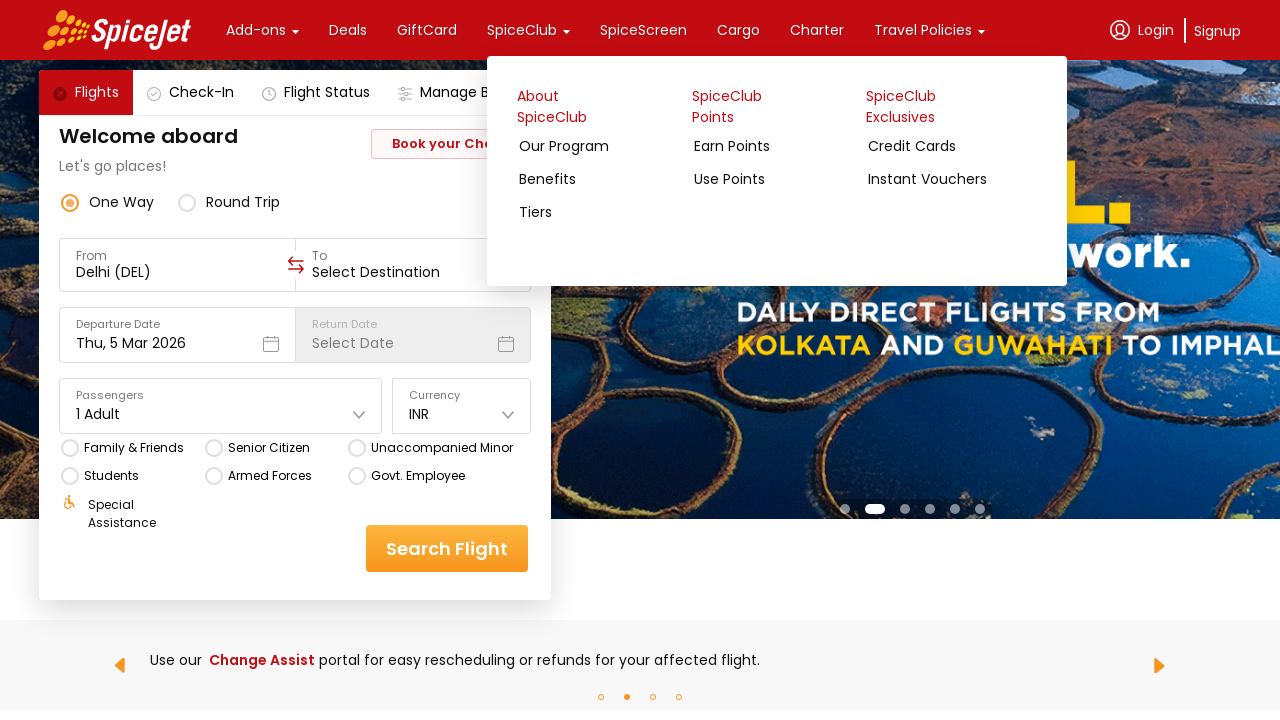